Tests a simple form by filling in first name, last name, city, and country fields, then clicking the submit button to verify form submission functionality.

Starting URL: http://suninjuly.github.io/simple_form_find_task.html

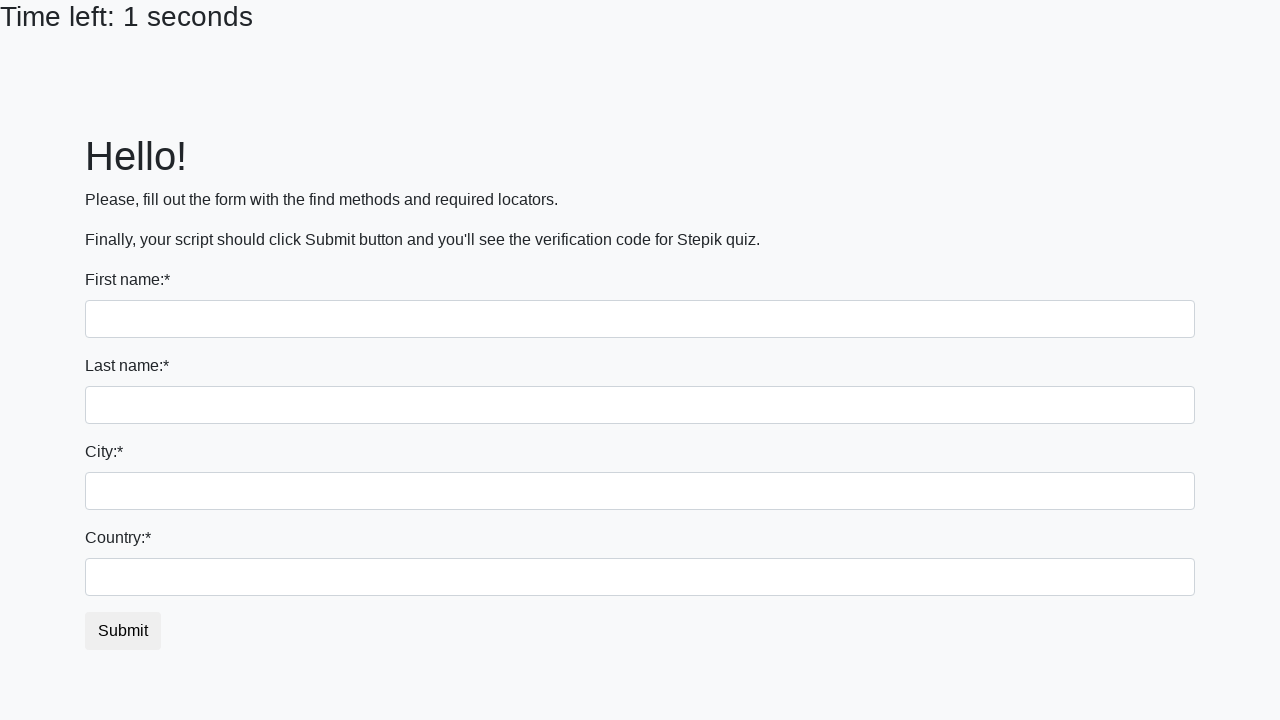

Filled first name field with 'Ivan' on input
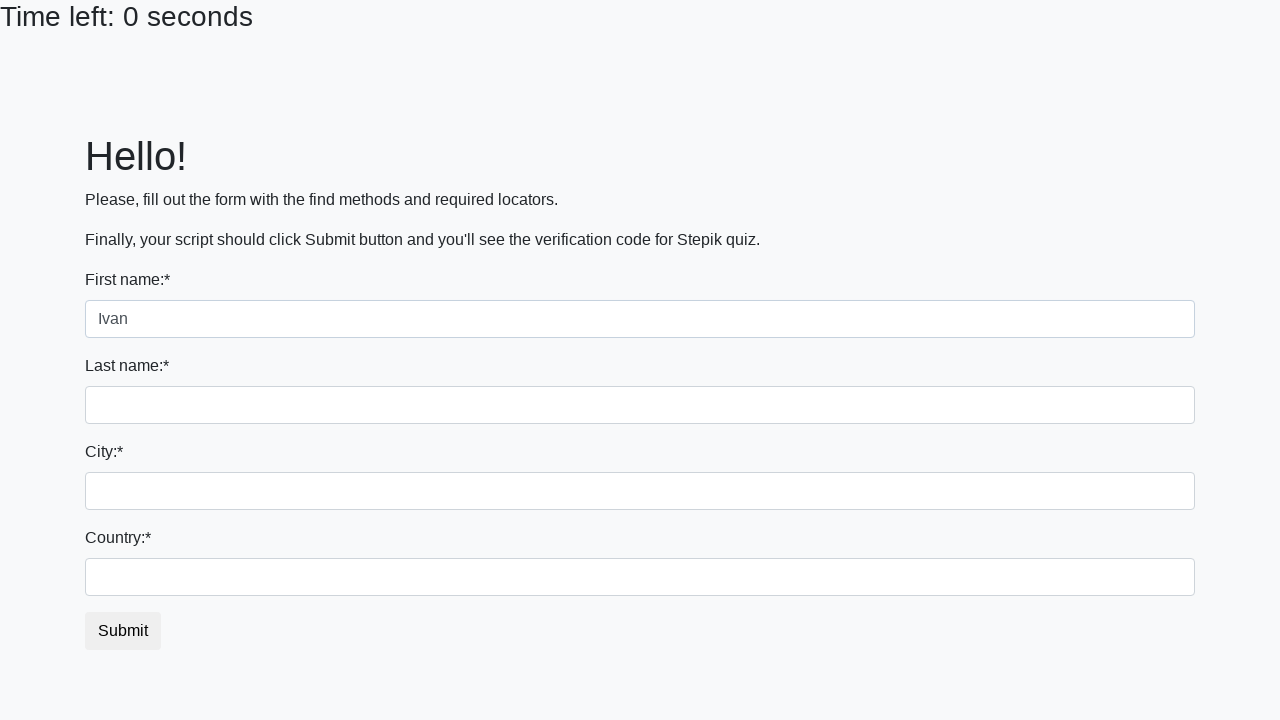

Filled last name field with 'Petrov' on input[name='last_name']
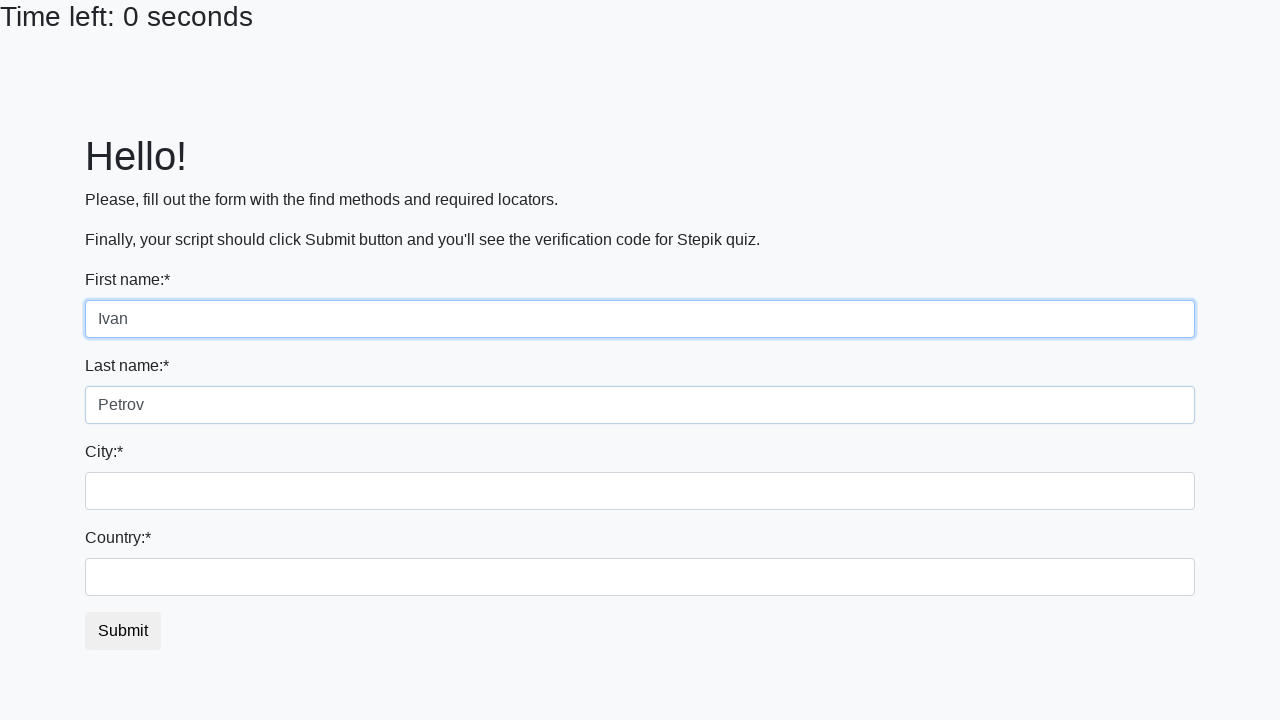

Filled city field with 'Smolensk' on .form-control.city
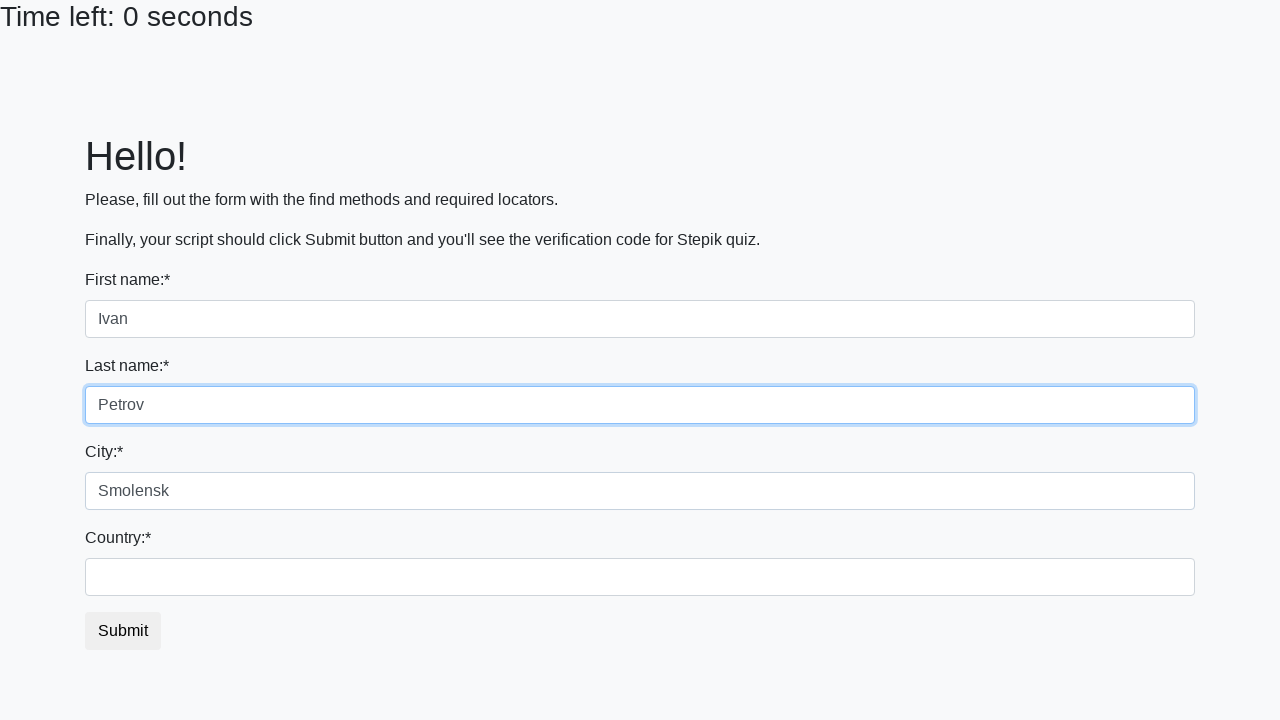

Filled country field with 'Russia' on #country
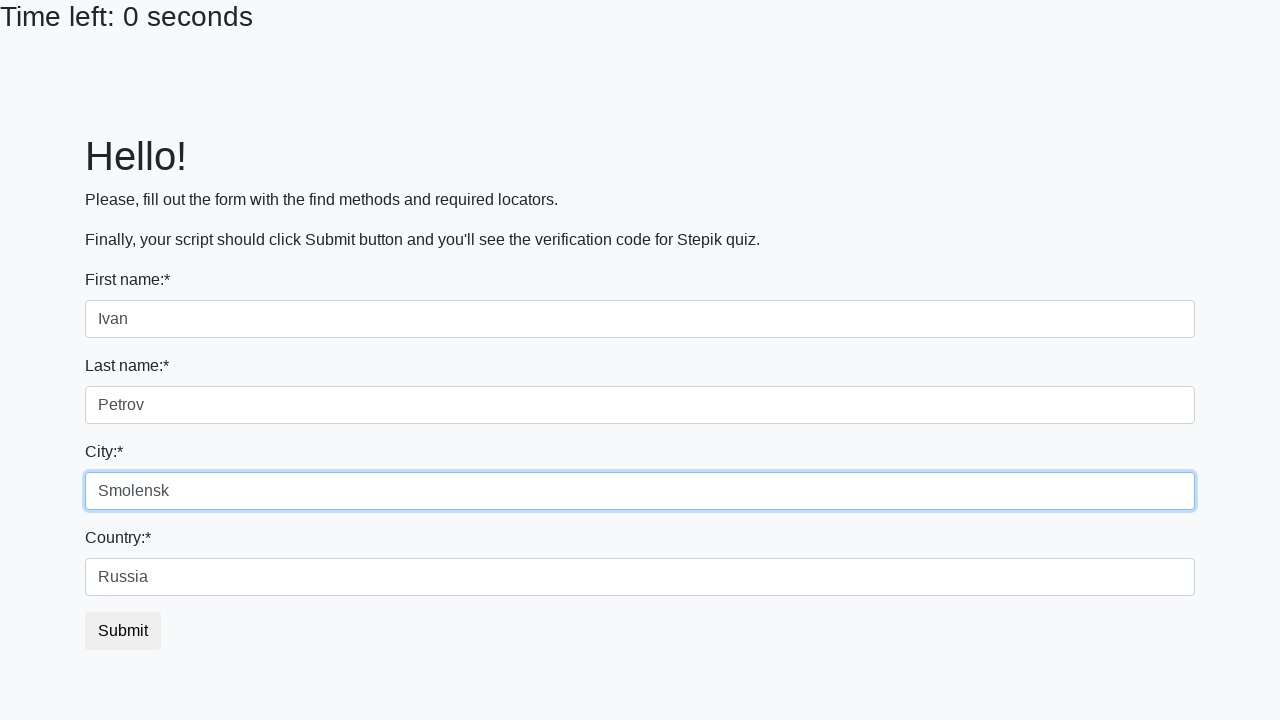

Clicked submit button to submit form at (123, 631) on button.btn
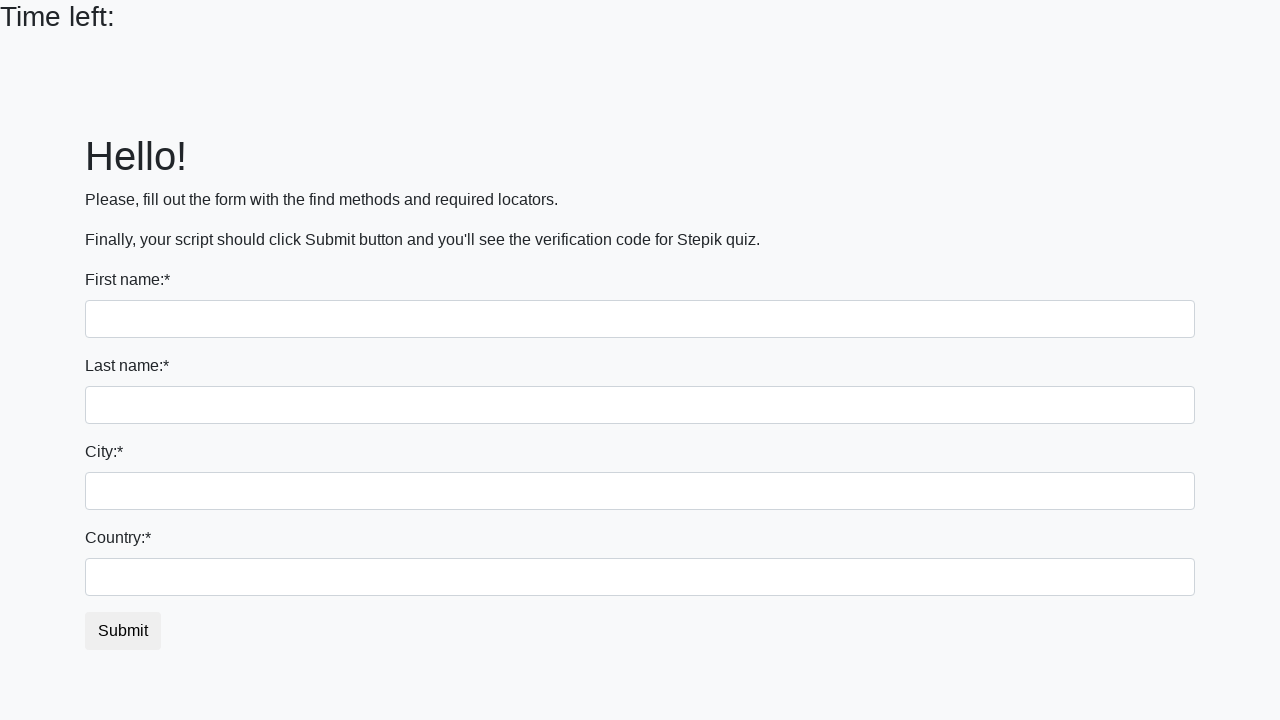

Waited for form submission to complete
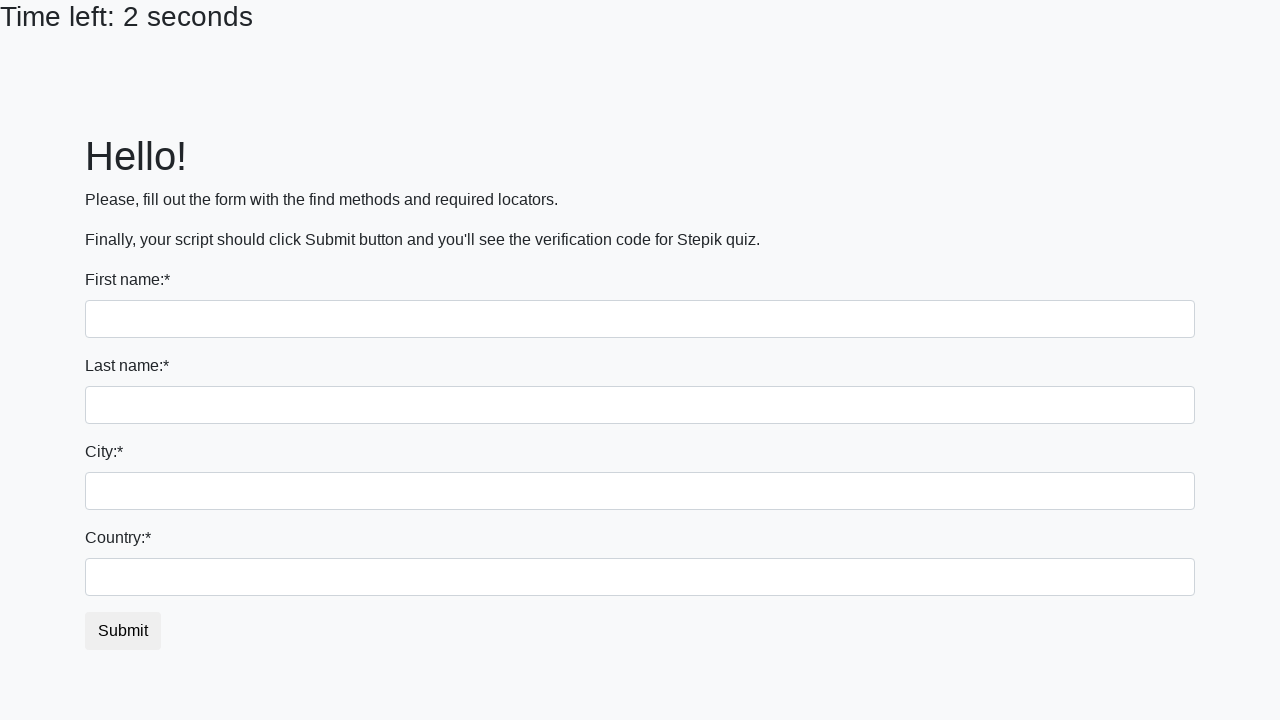

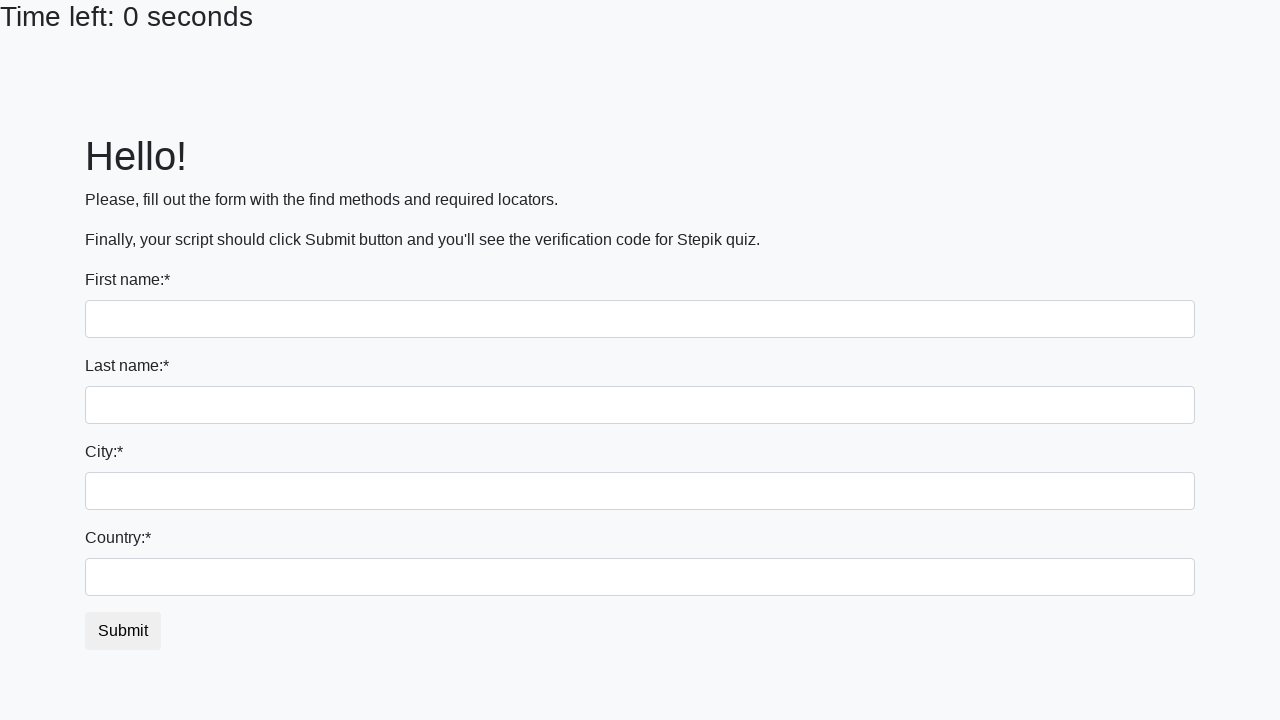